Tests jQuery UI drag and drop functionality by navigating to the droppable demo page and performing a drag-and-drop action from the draggable element to the droppable element

Starting URL: https://jqueryui.com/

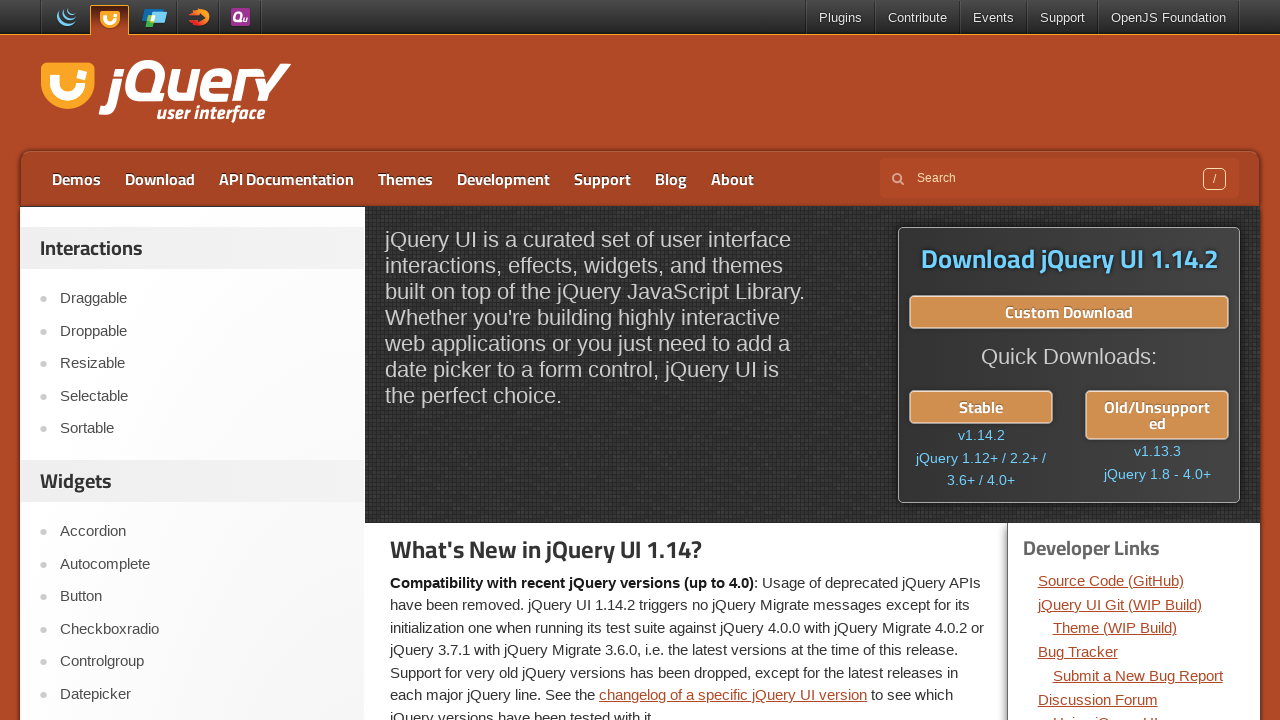

Clicked on Droppable link to navigate to droppable demo page at (202, 331) on xpath=//a[contains(text(),'Droppable')]
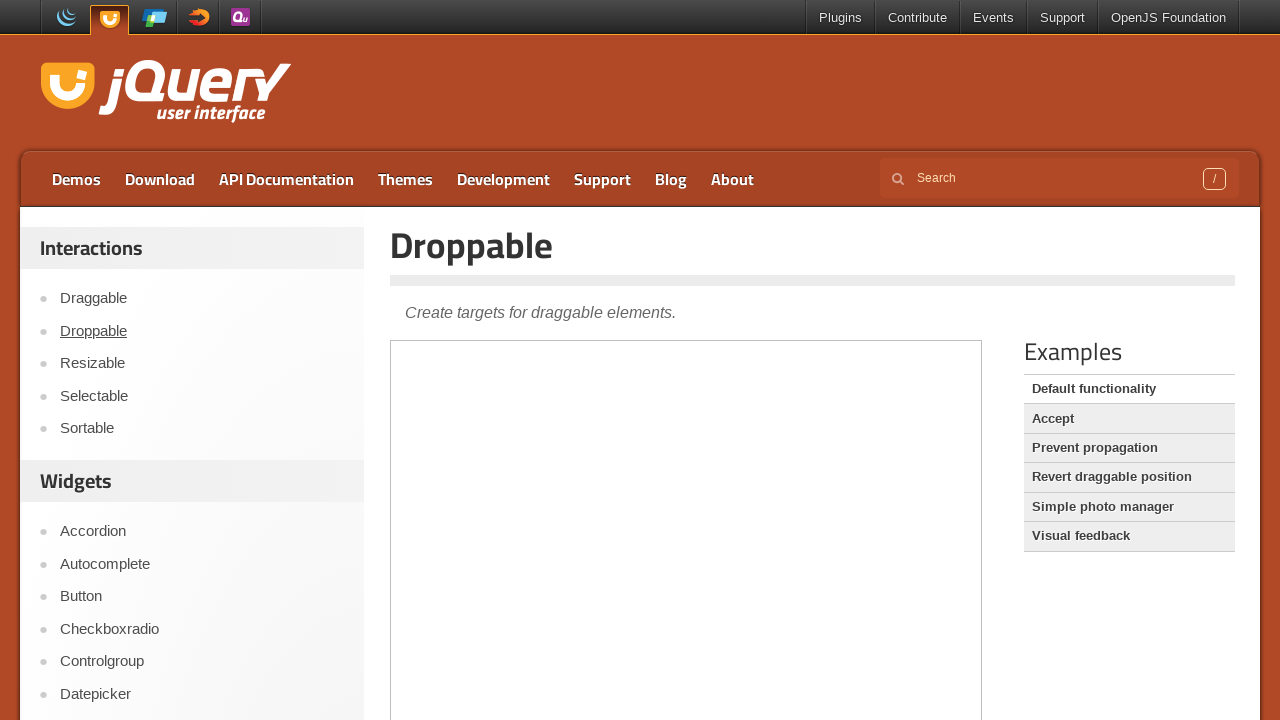

Located the iframe containing the jQuery UI droppable demo
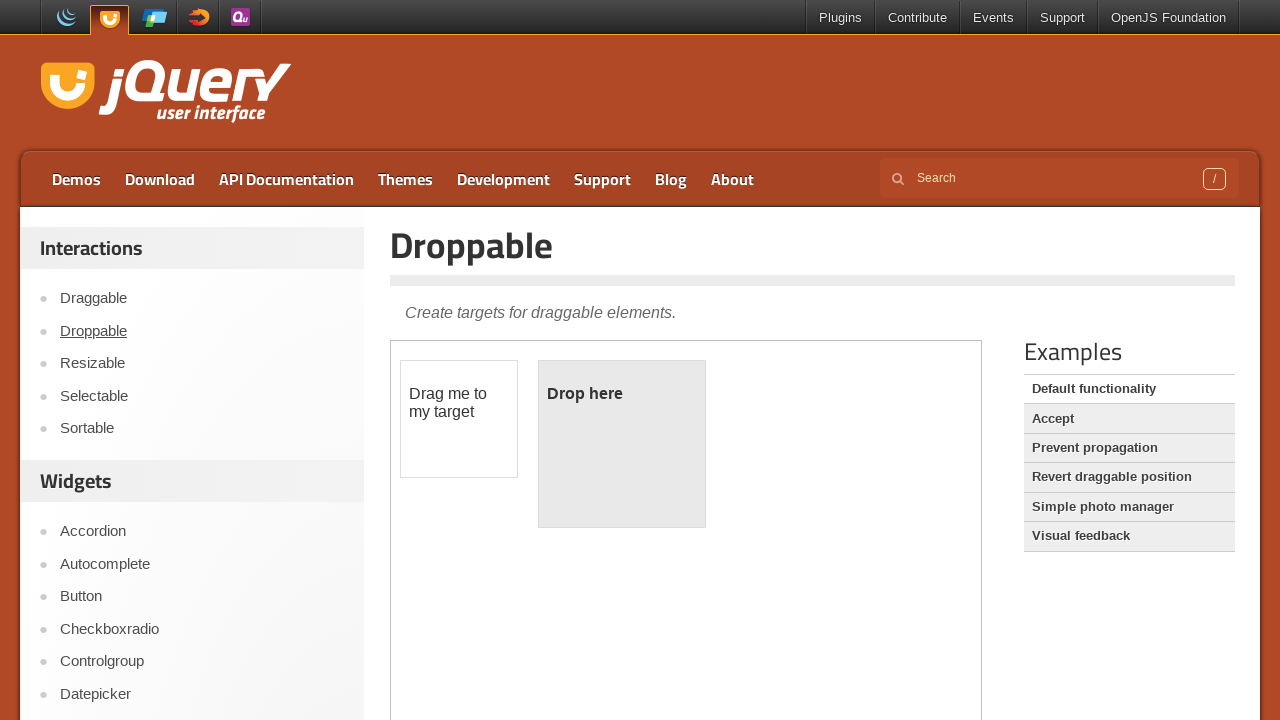

Located the draggable element
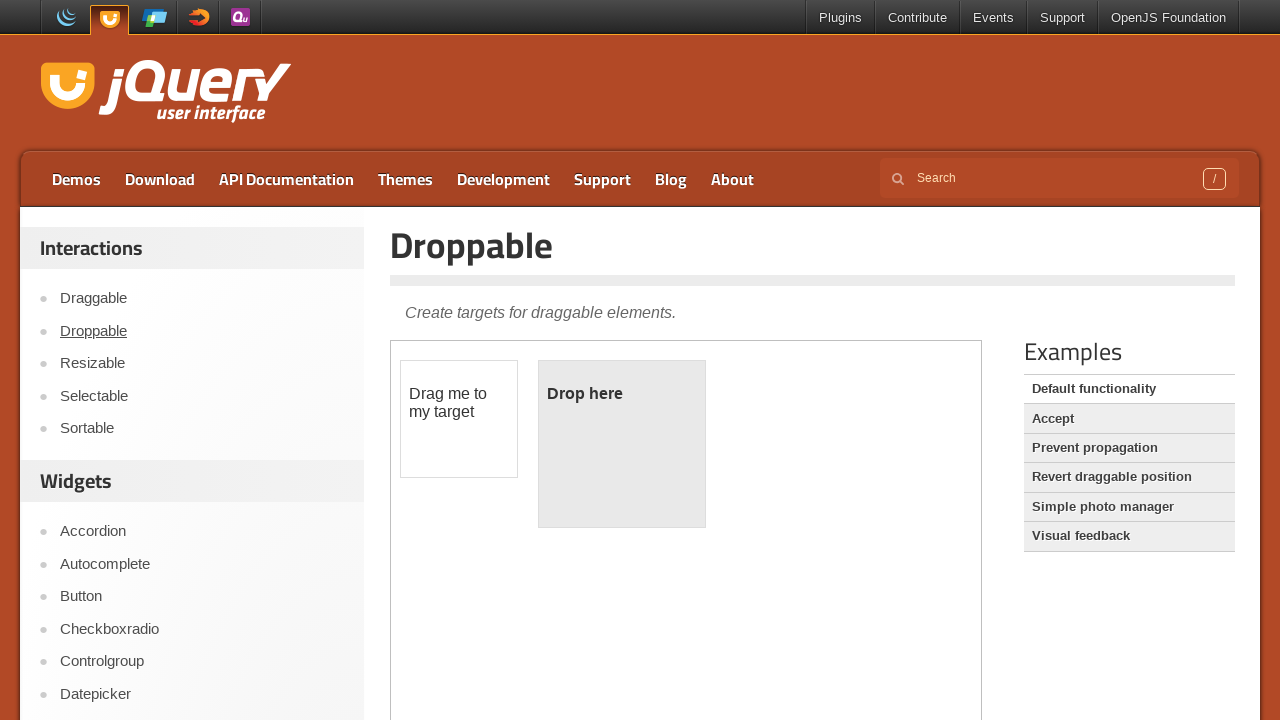

Located the droppable element
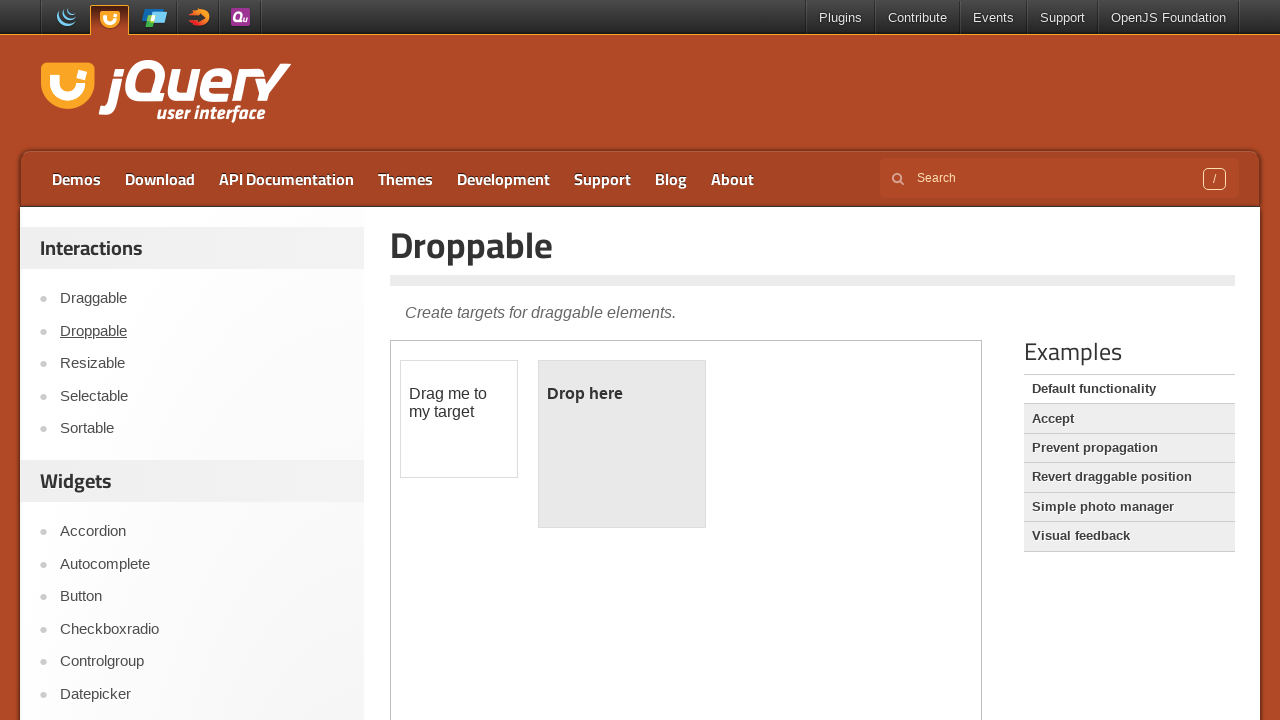

Performed drag and drop action from draggable to droppable element at (622, 444)
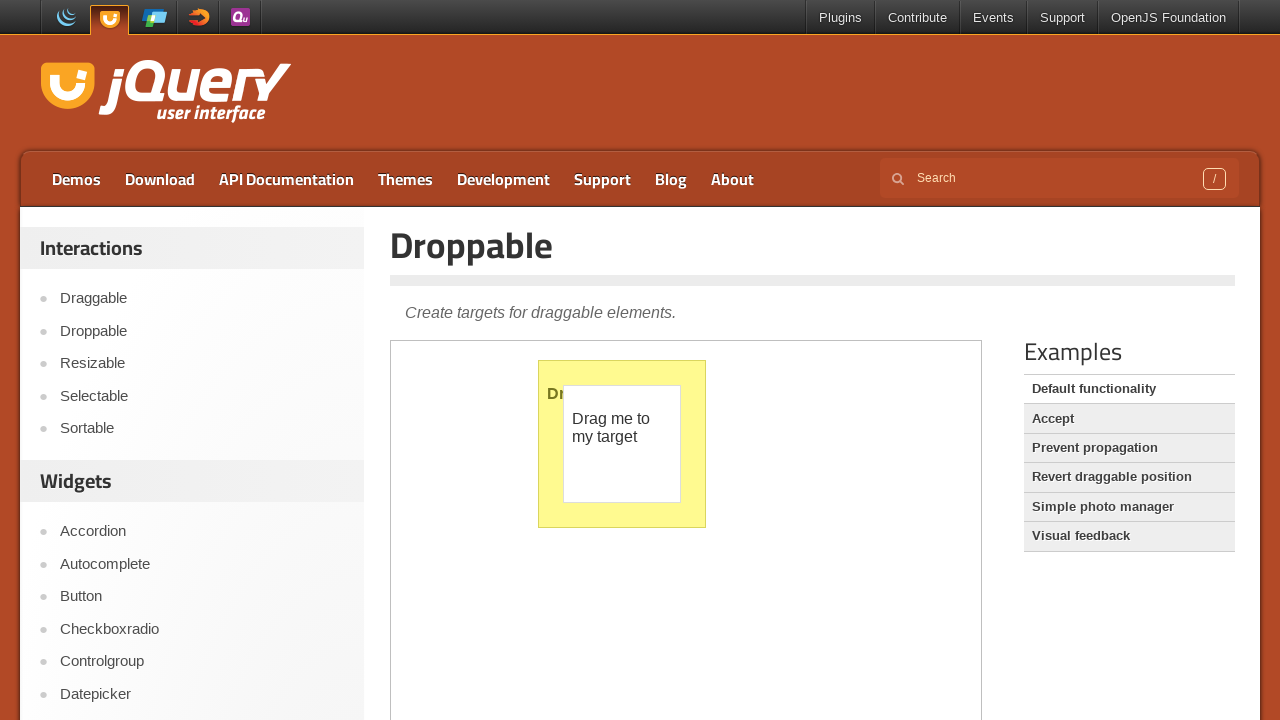

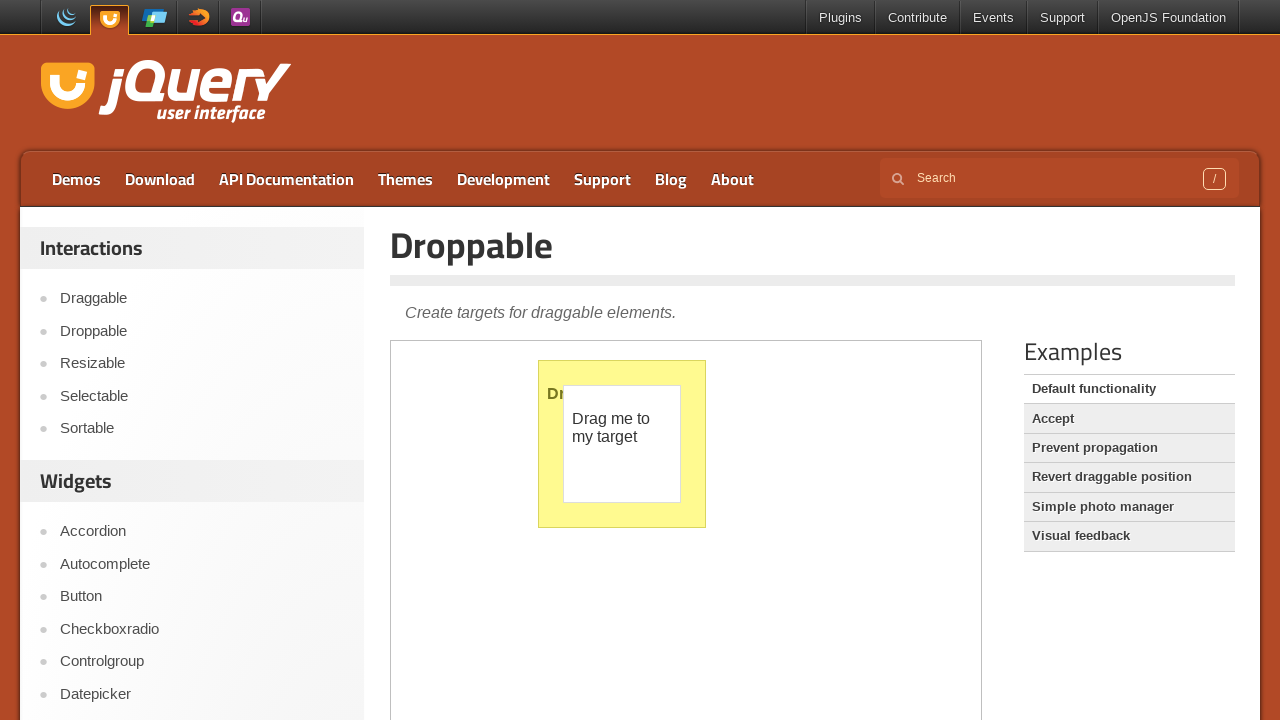